Navigates to the Selenium HQ website and verifies the page loads by checking the title is present

Starting URL: https://www.seleniumhq.org/

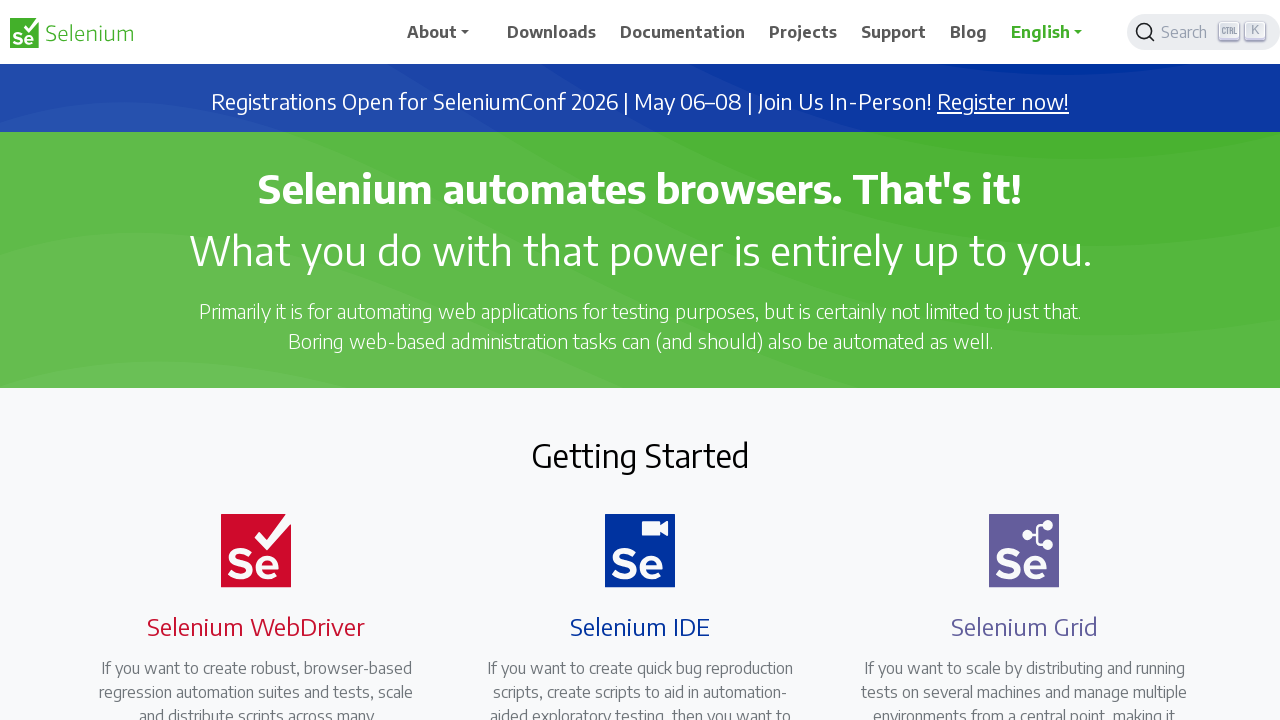

Navigated to Selenium HQ website
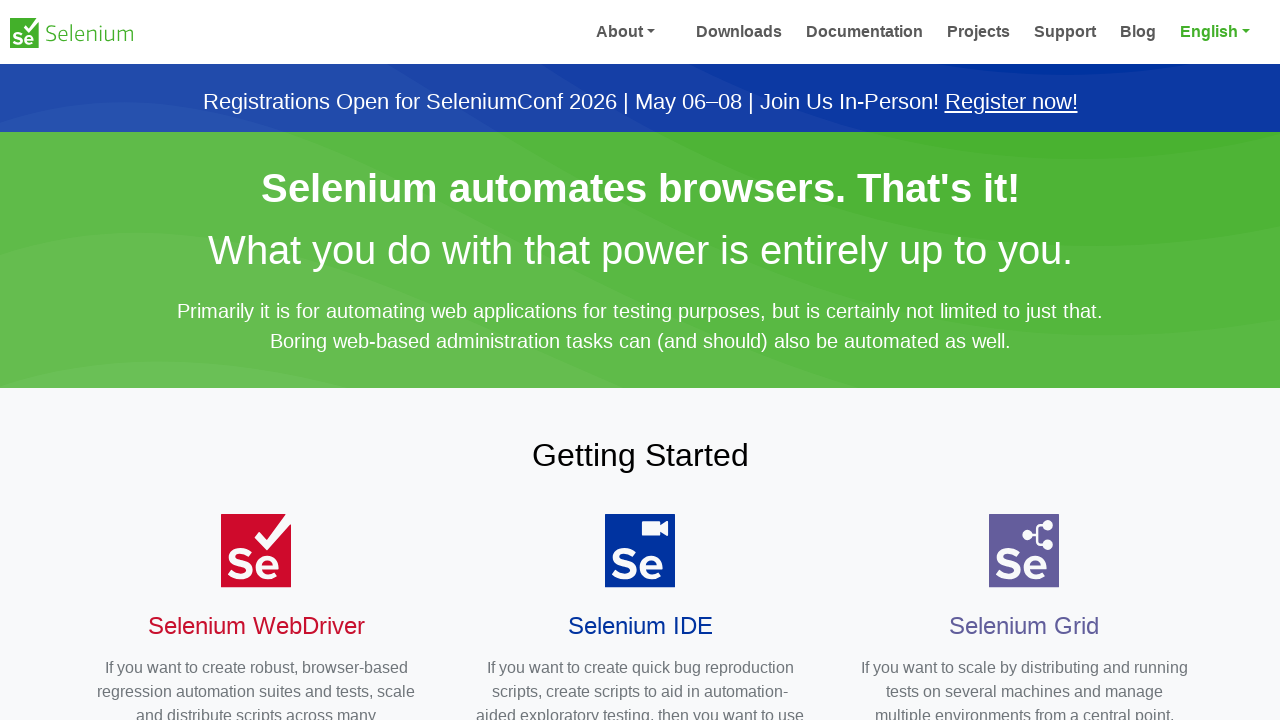

Page DOM content loaded
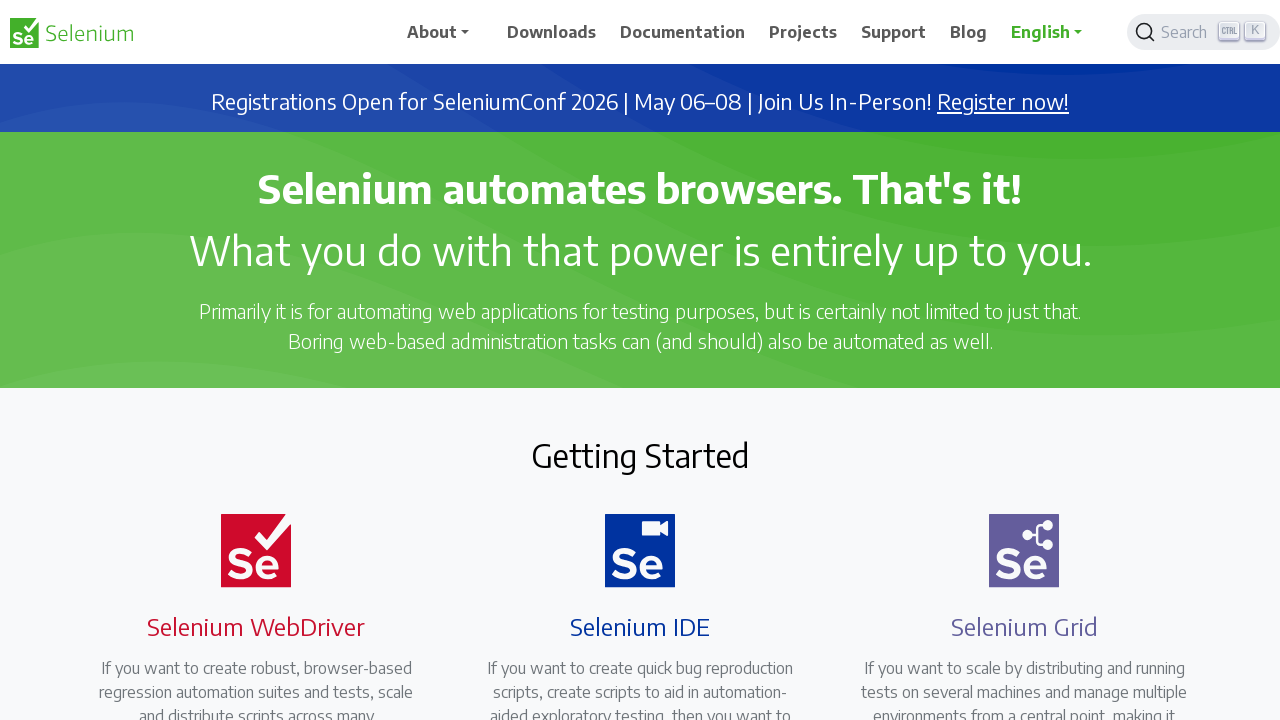

Verified page title is present and not empty
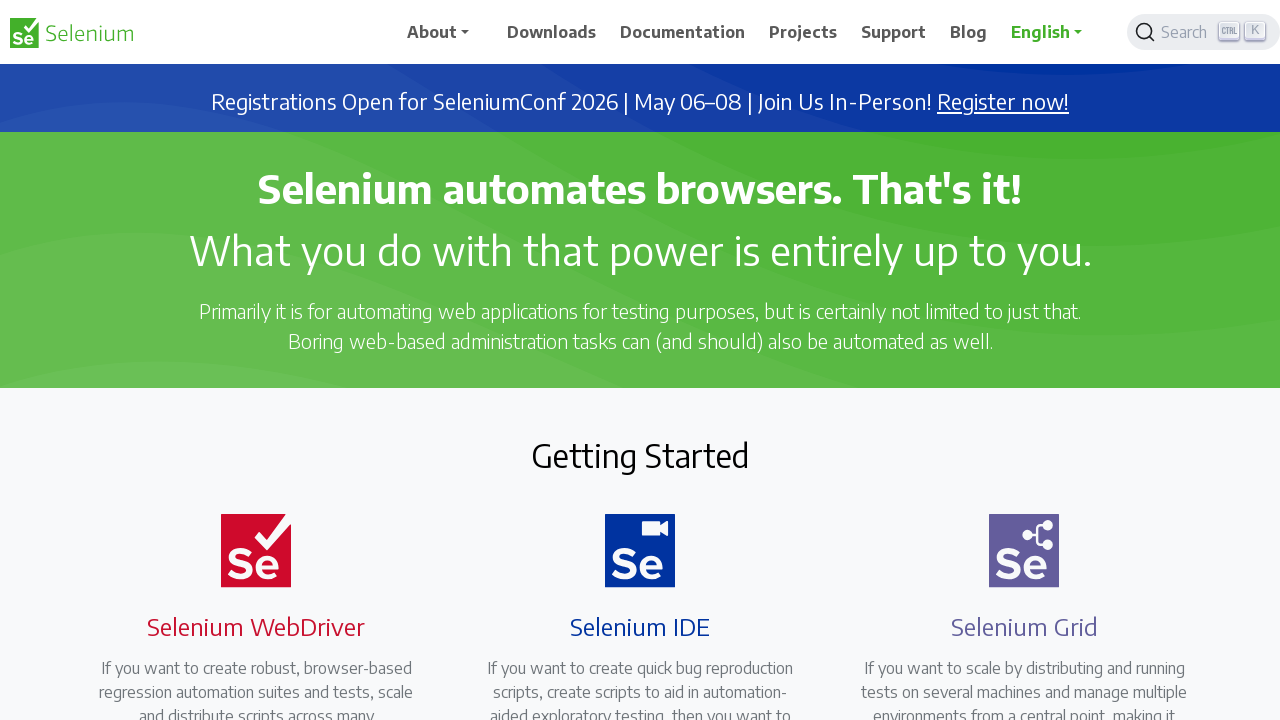

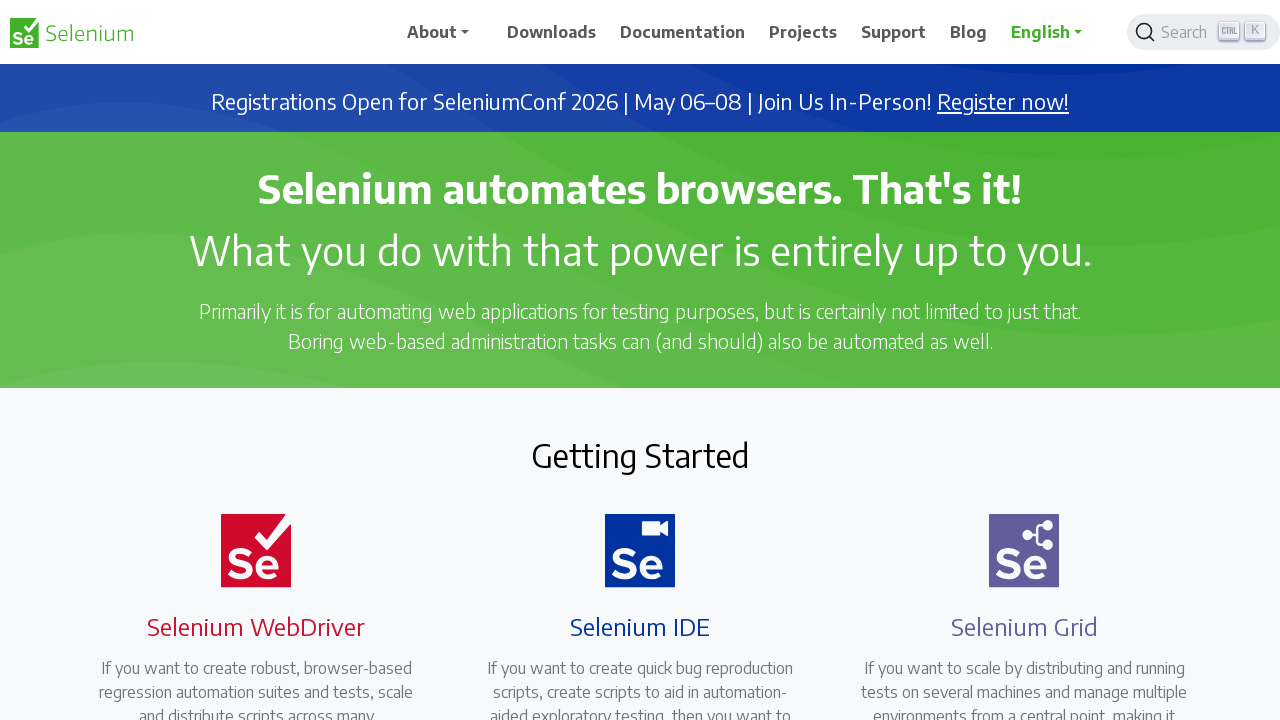